Tests browser window handling by opening a new window with a different URL and demonstrates multi-window navigation capabilities

Starting URL: https://the-internet.herokuapp.com/windows

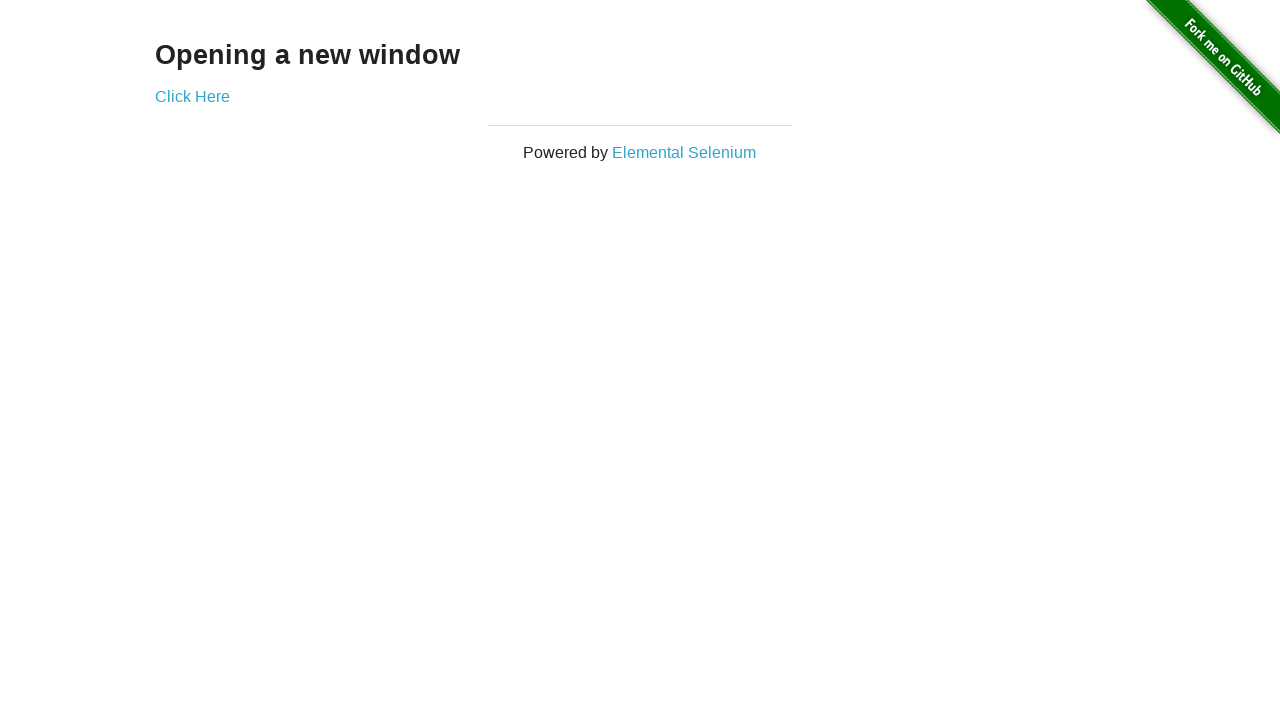

Opened new window with GoDaddy website using JavaScript
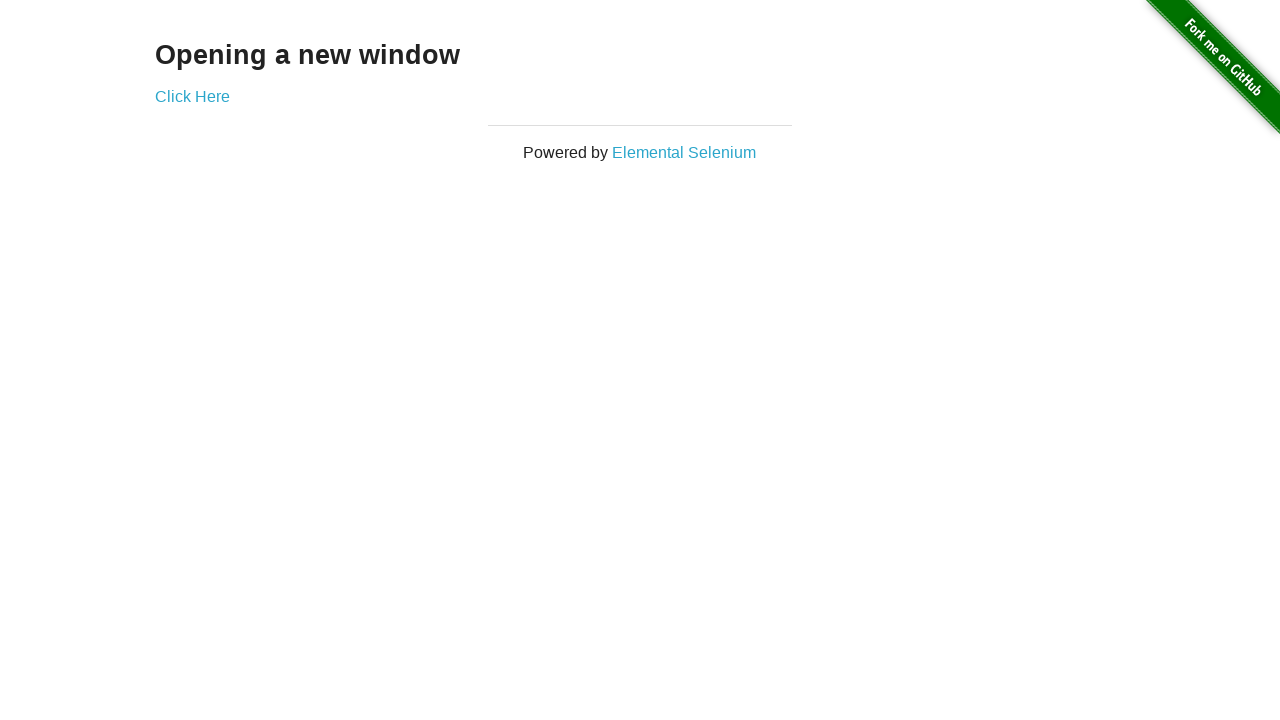

Retrieved all pages from context
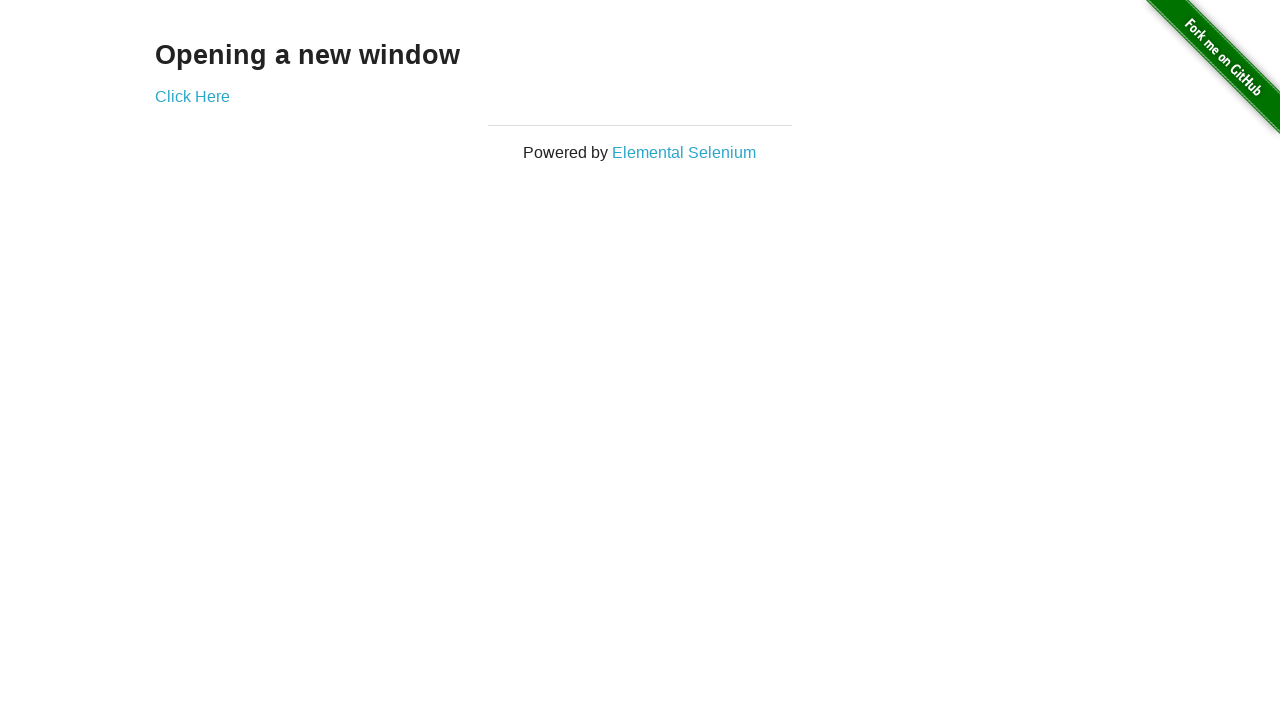

Waited for new page event to be triggered
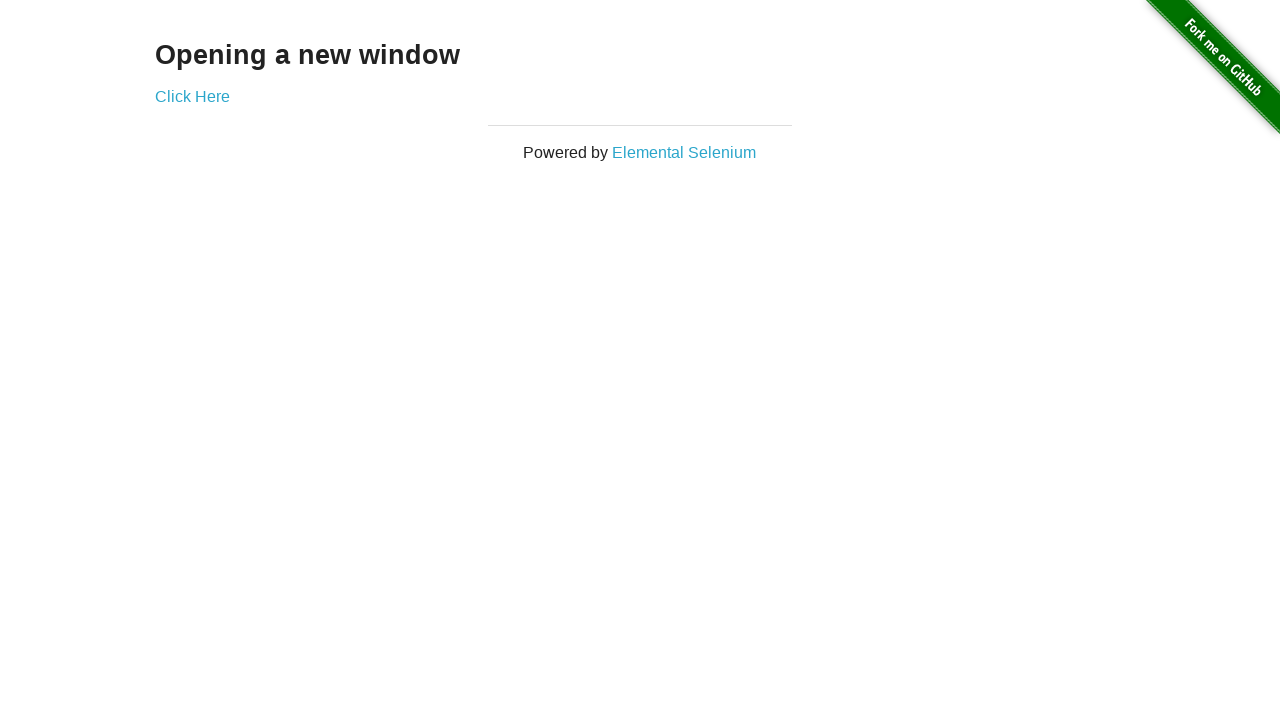

Retrieved updated list of all pages from context
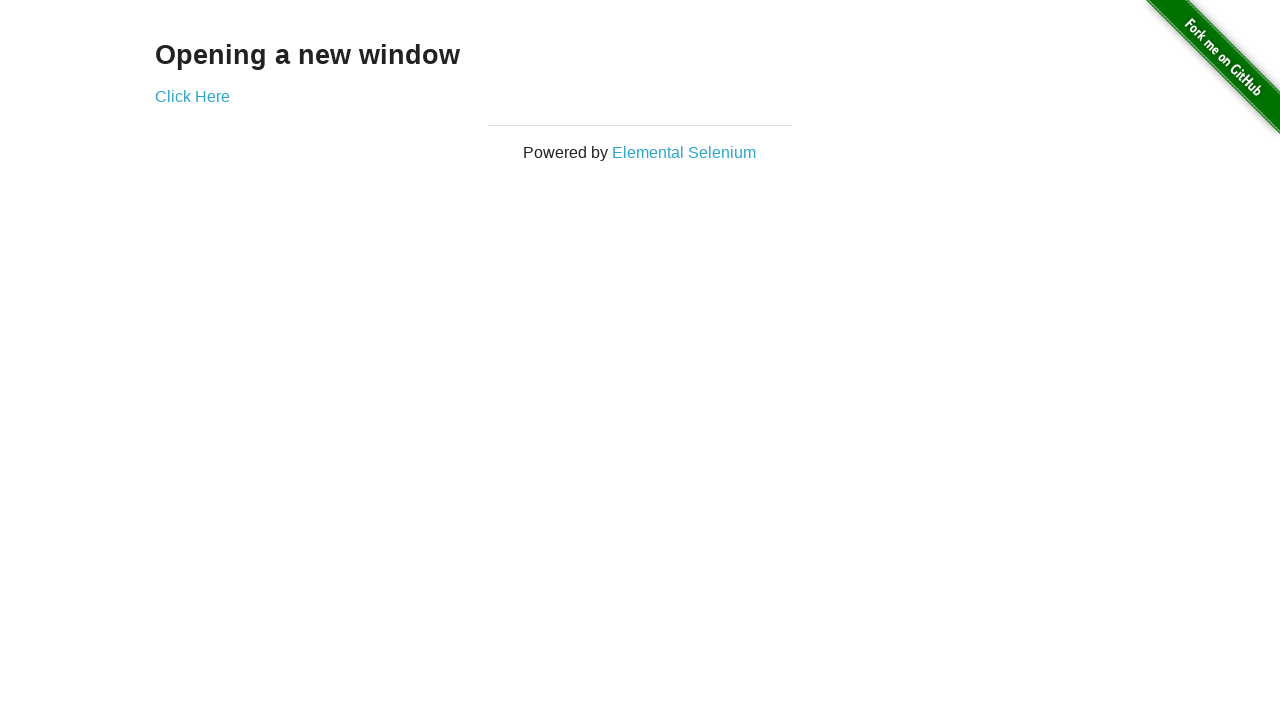

Switched to new window (second page in context)
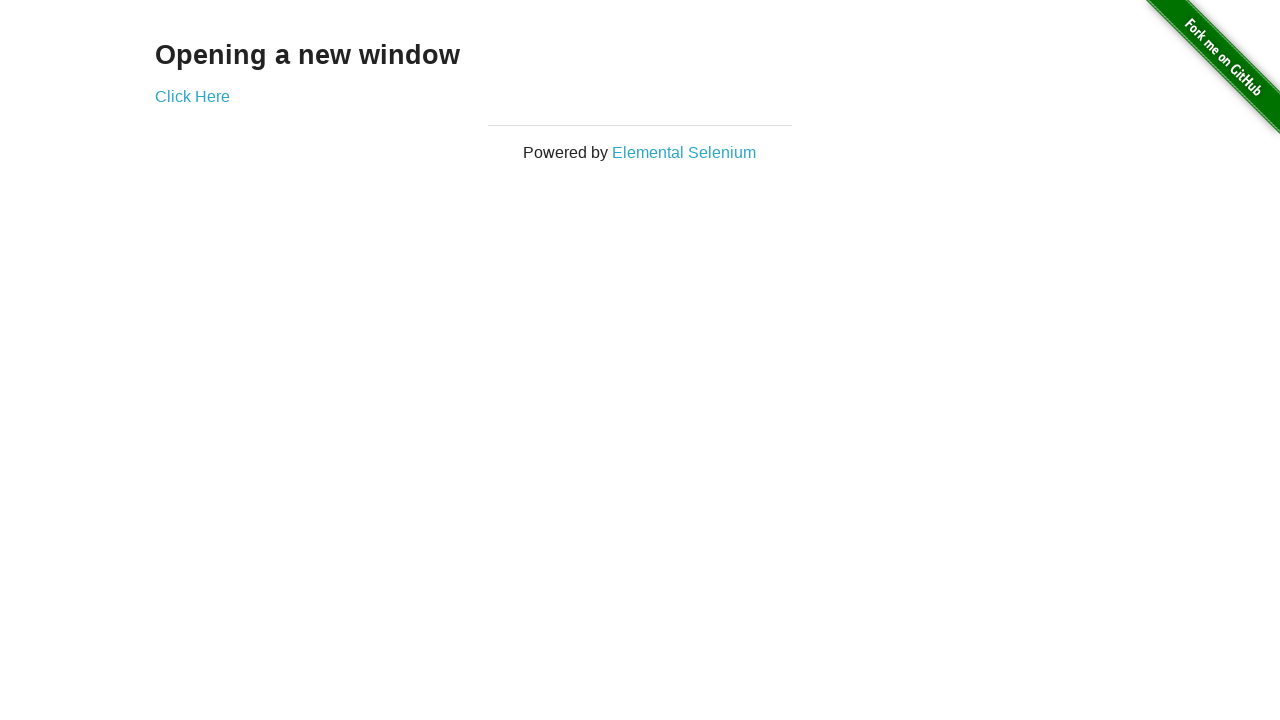

Waited for new page to reach domcontentloaded state
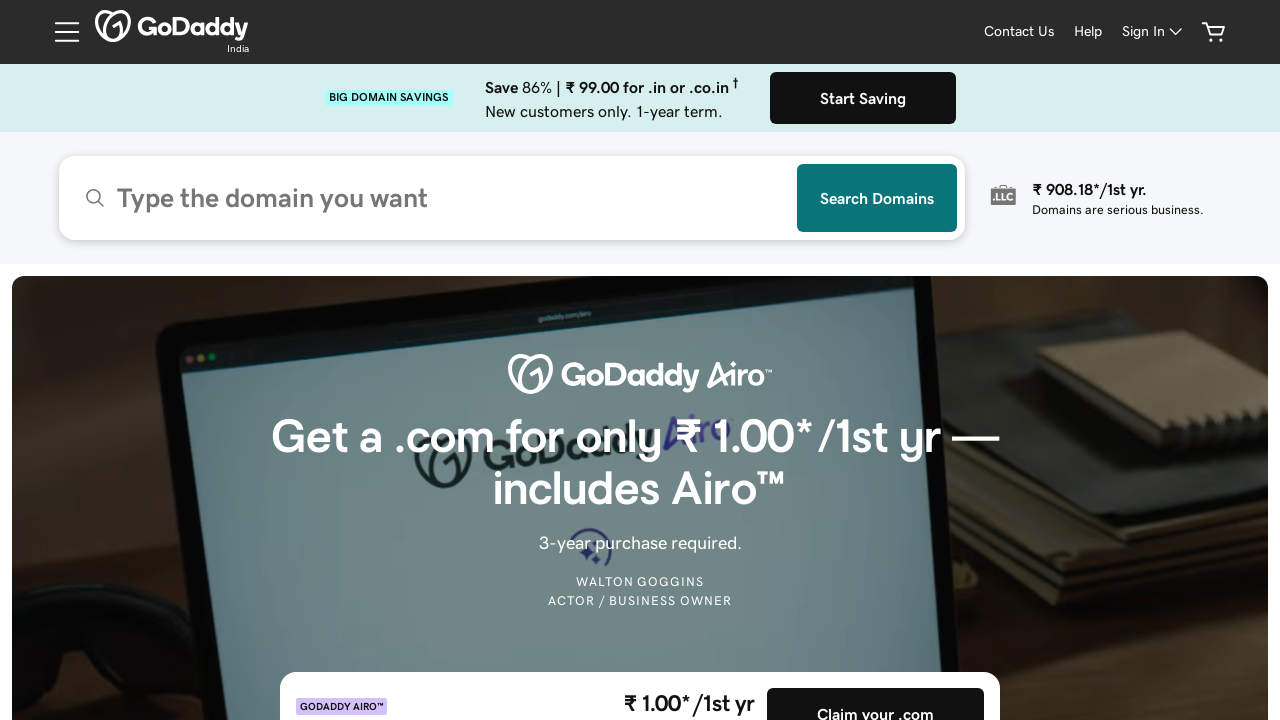

Verified new window loaded by retrieving page title
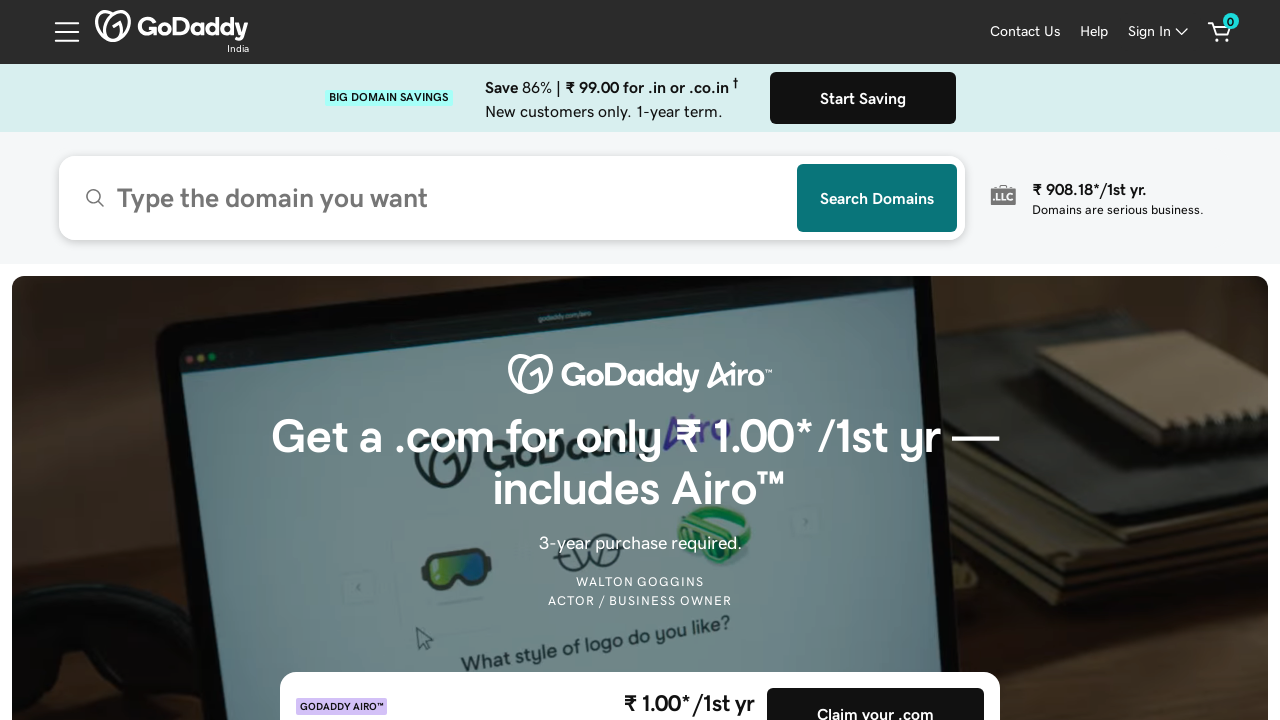

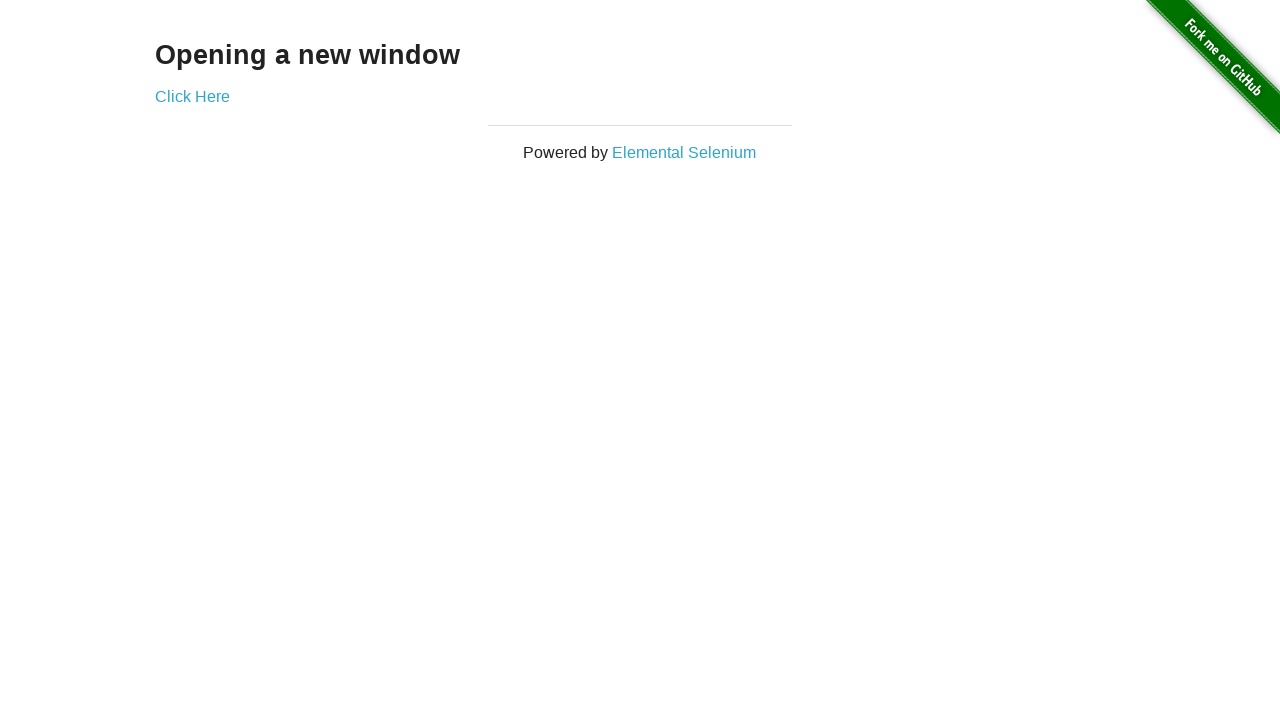